Tests Broken Images page by navigating to it and checking for images on the page

Starting URL: https://the-internet.herokuapp.com

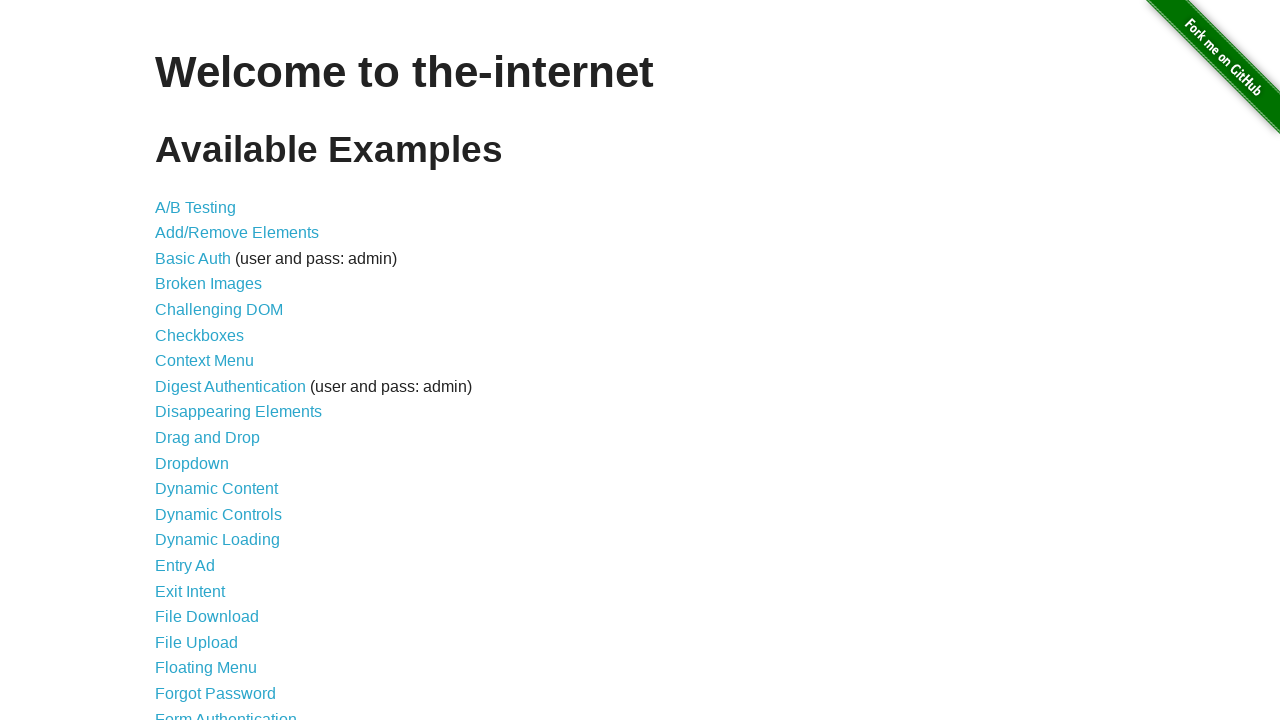

Clicked on Broken Images link at (208, 284) on text=Broken Images
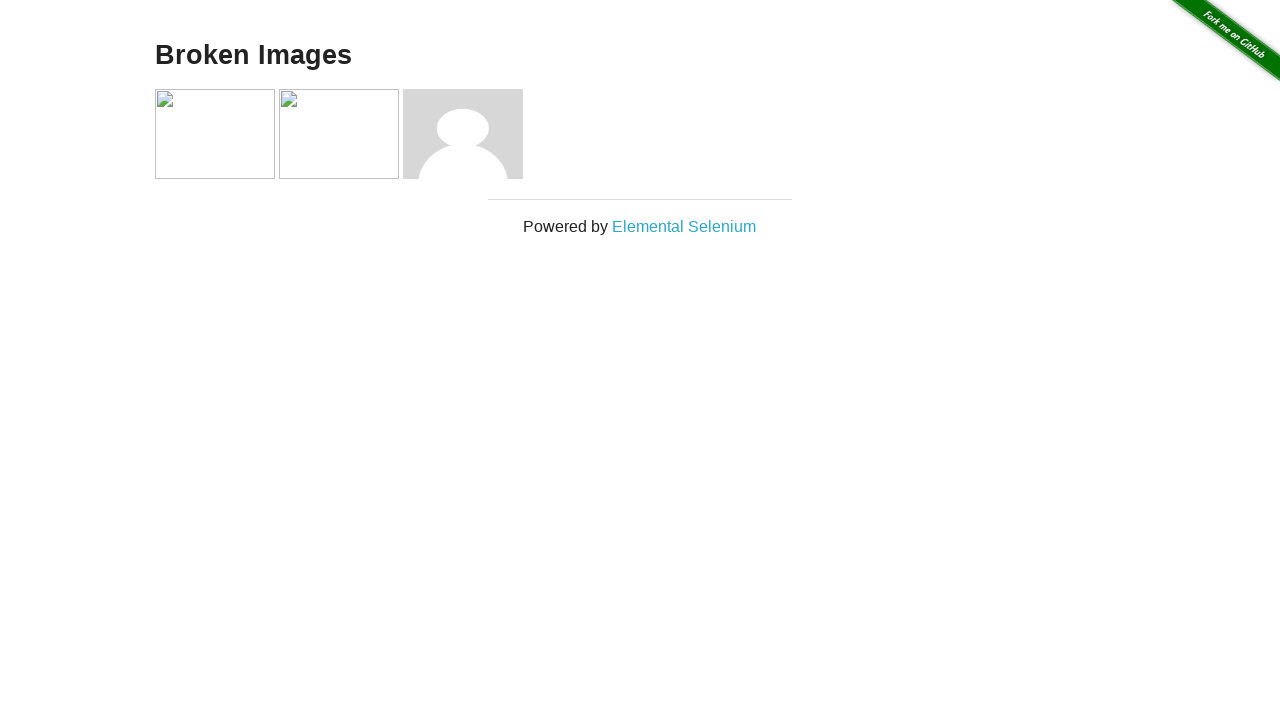

Navigated to Broken Images page
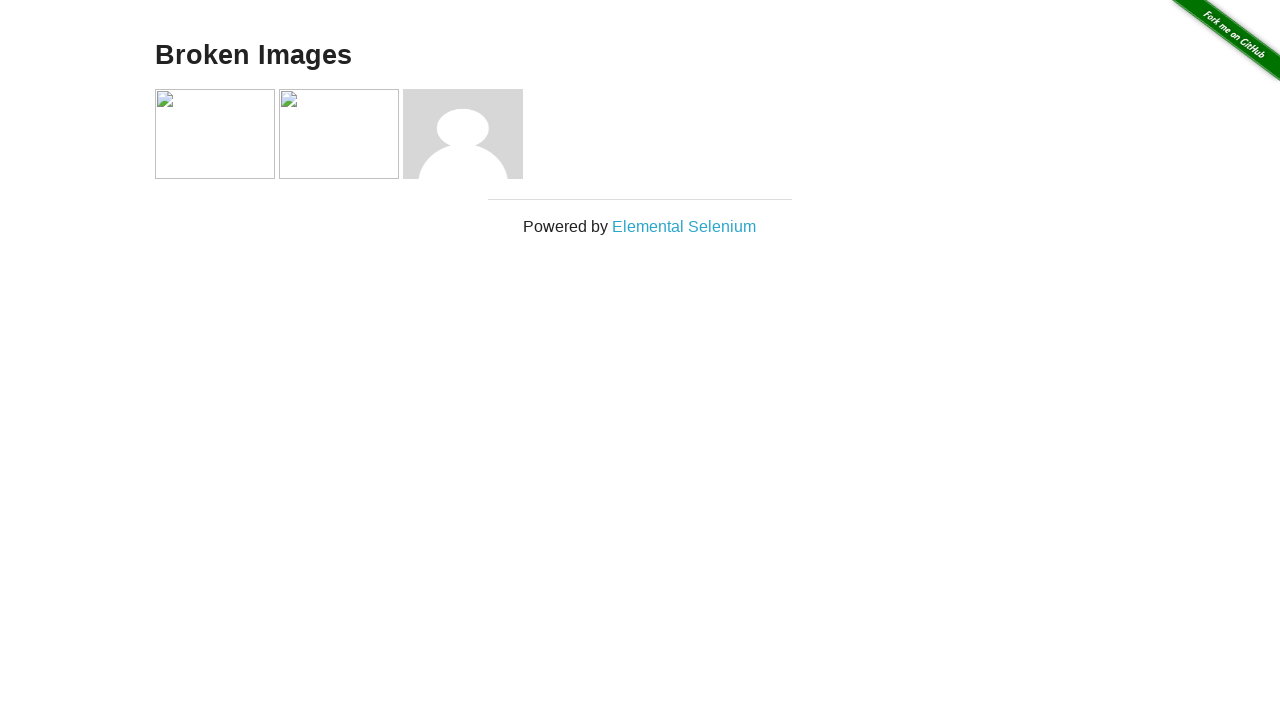

Images loaded on the Broken Images page
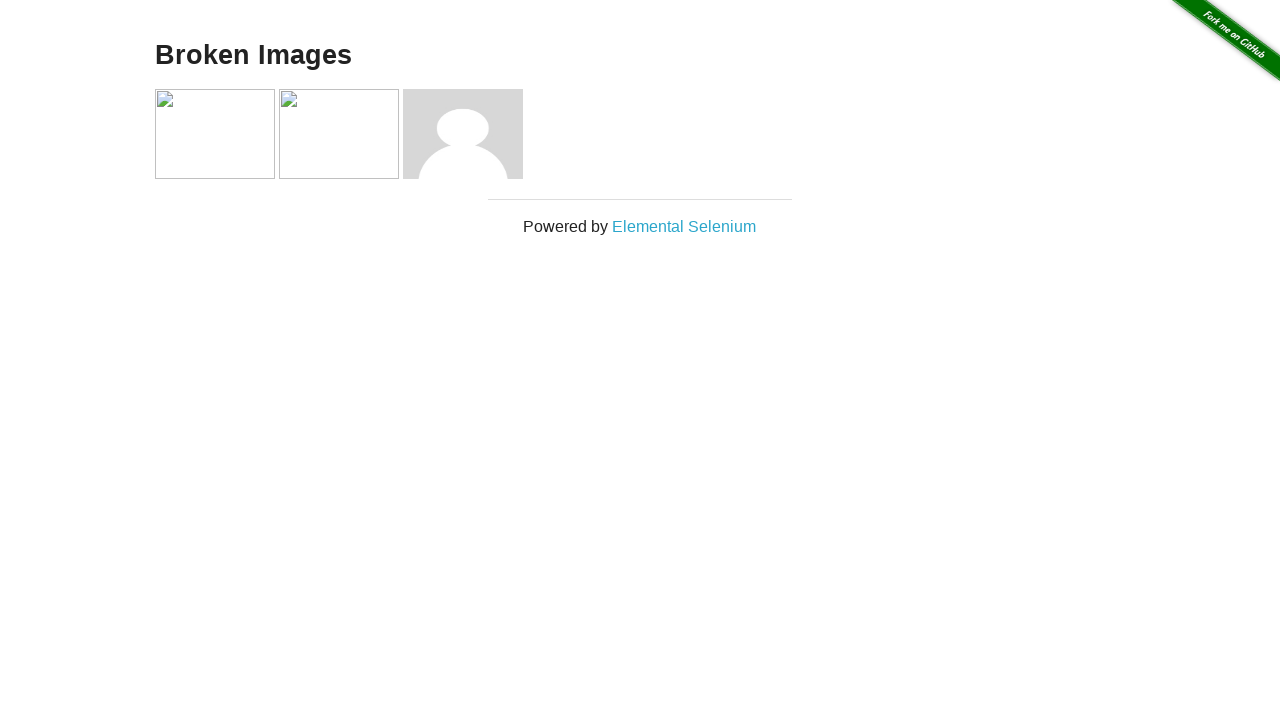

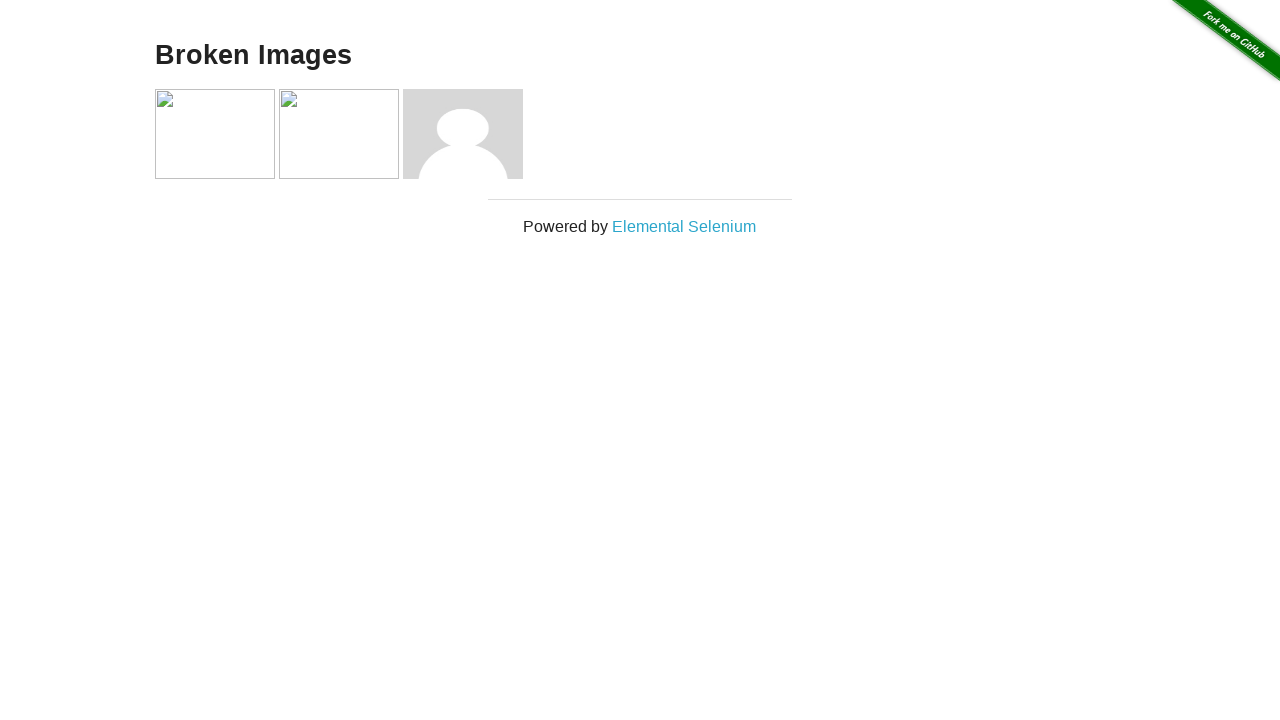